Tests drag and drop functionality on jQuery UI demo page by dragging an element into a drop zone within an iframe

Starting URL: https://jqueryui.com/droppable/

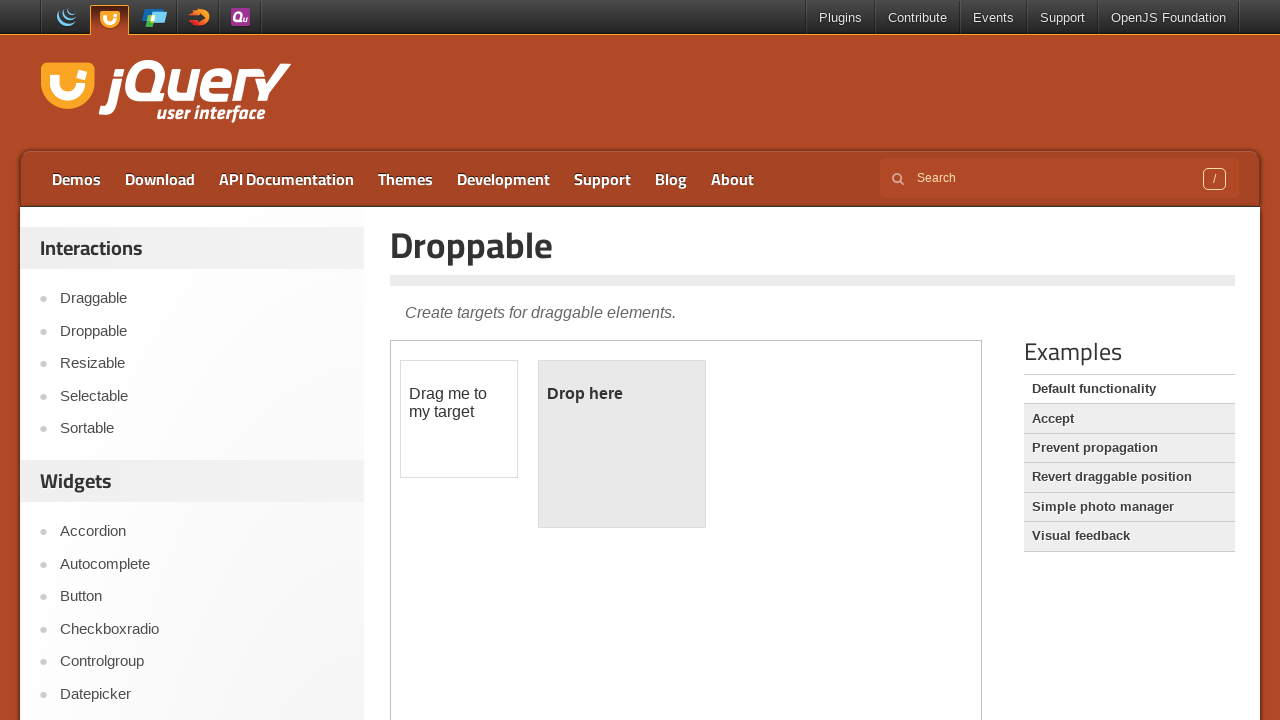

Navigated to jQuery UI droppable demo page
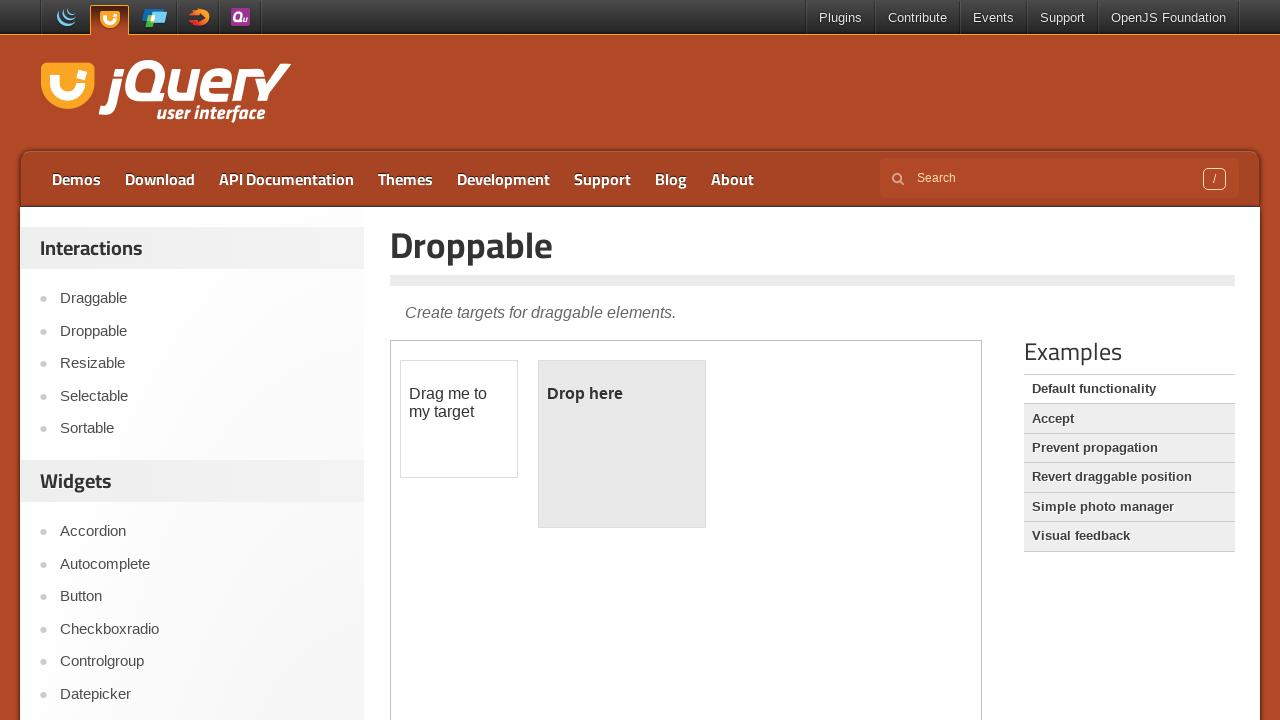

Located demo iframe
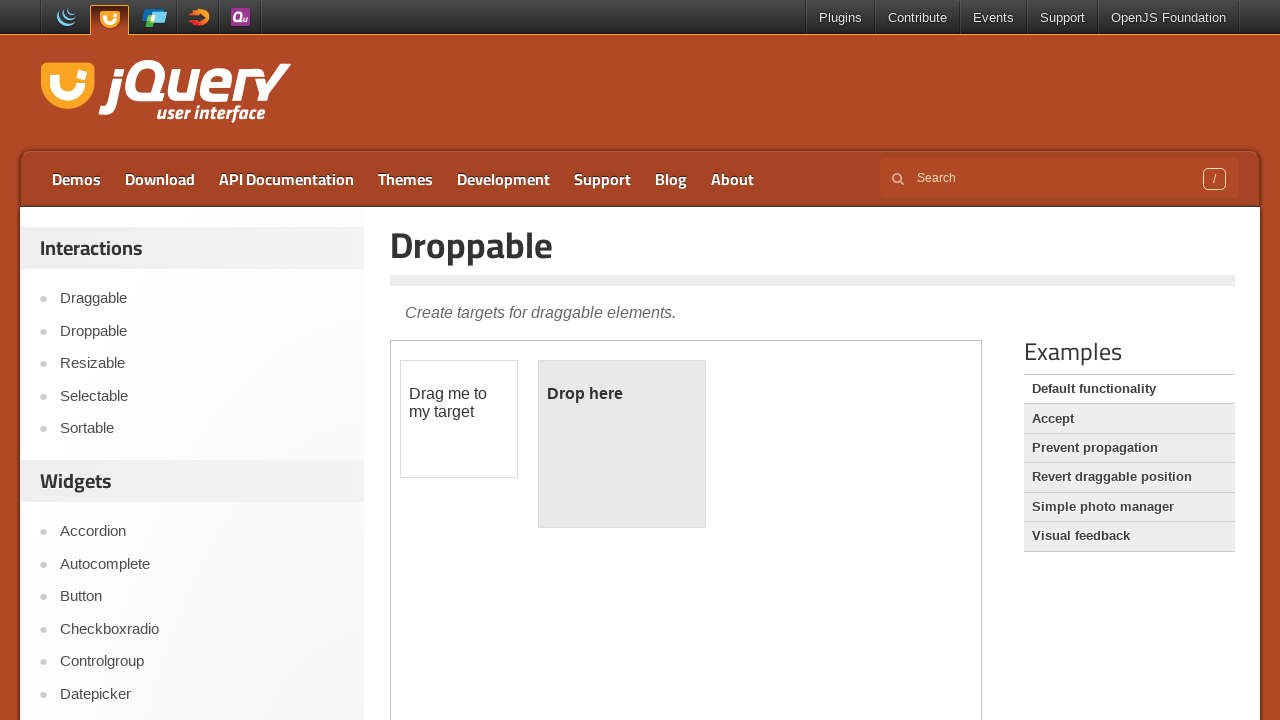

Located draggable element within iframe
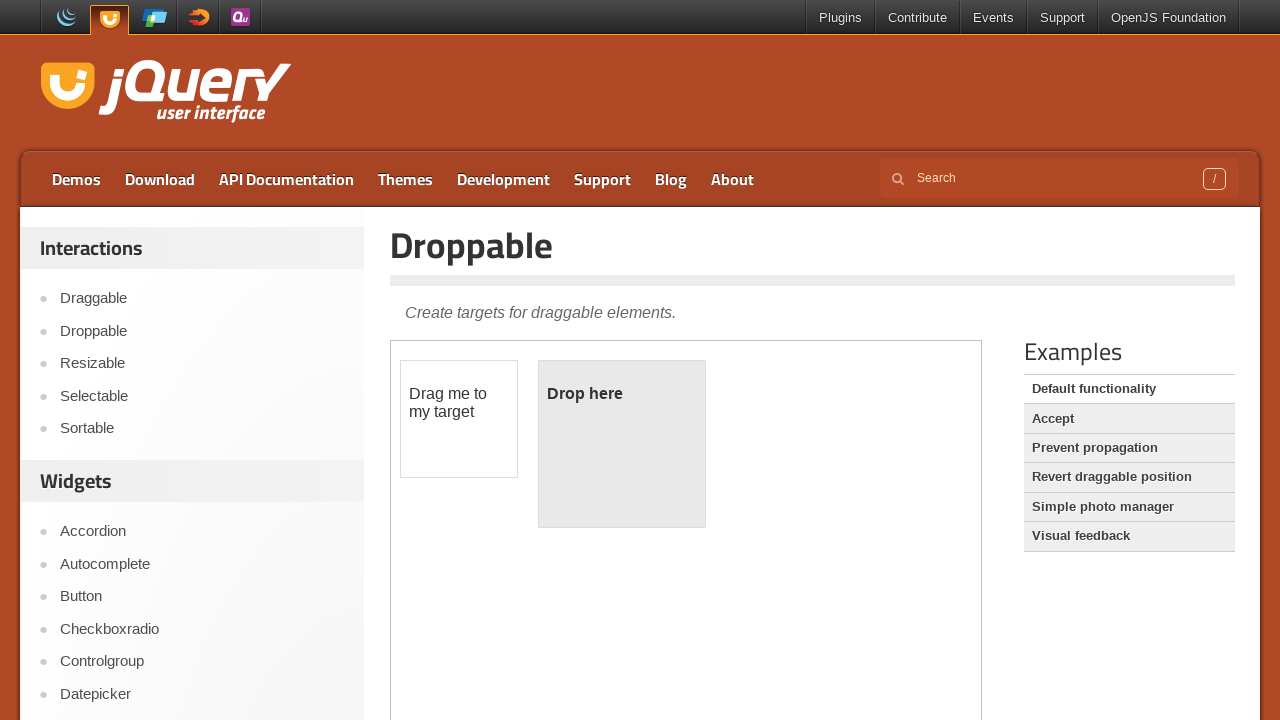

Located droppable target element within iframe
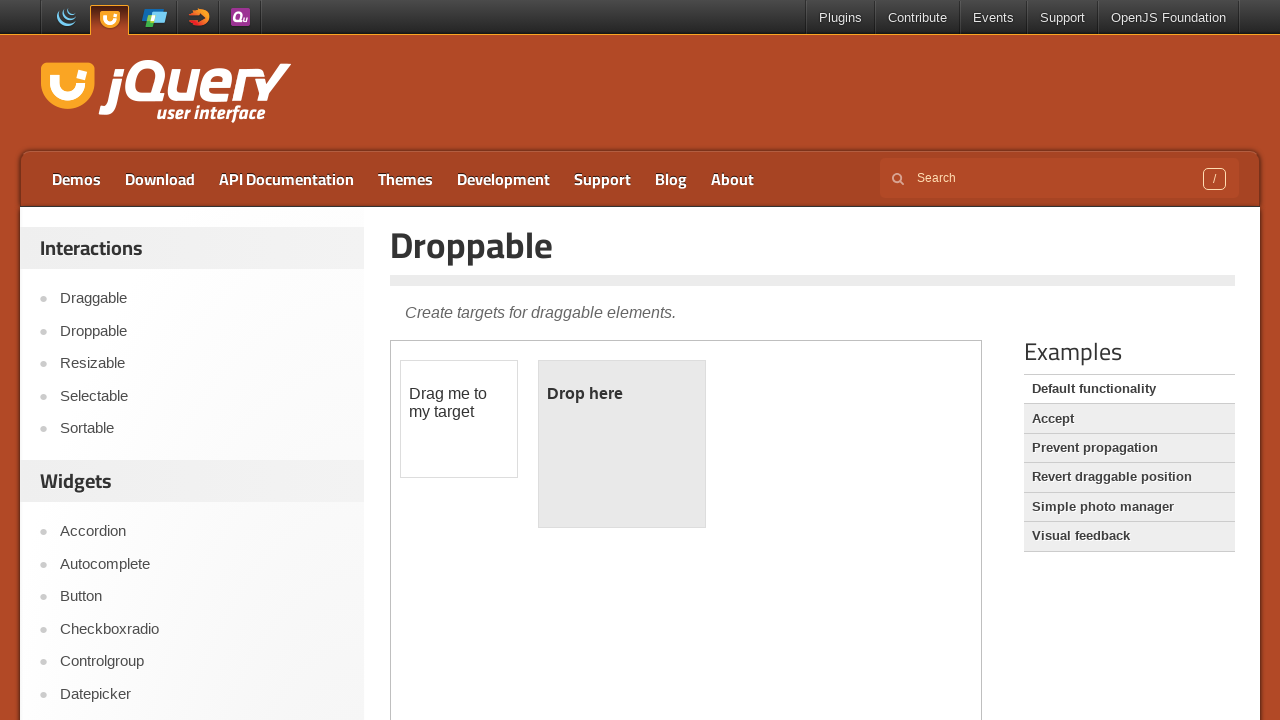

Dragged element into drop zone at (622, 444)
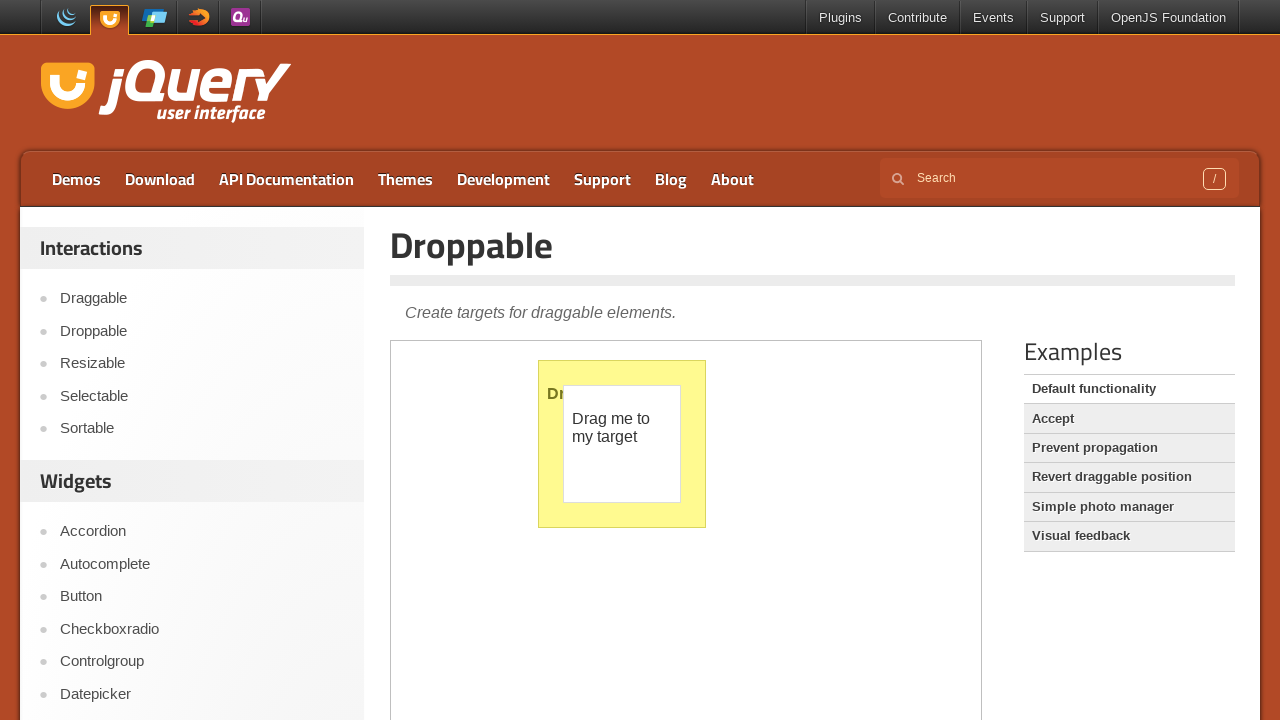

Verified page contains 101 anchor tags
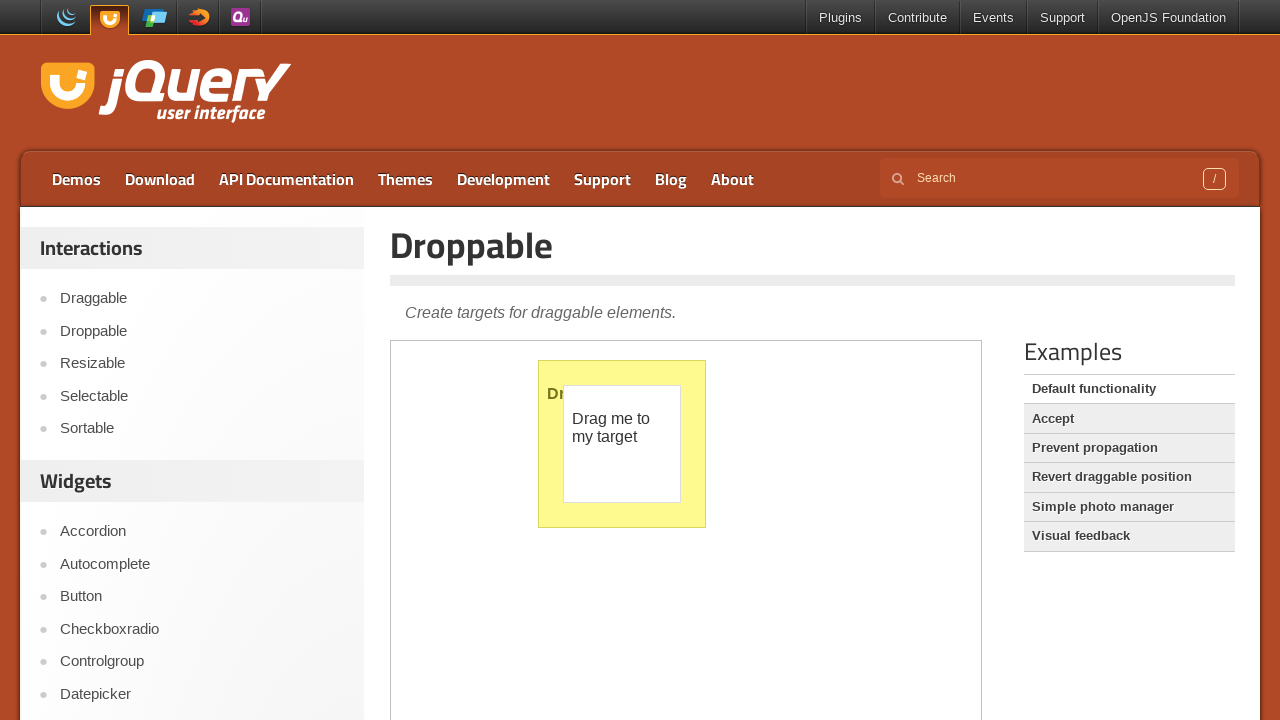

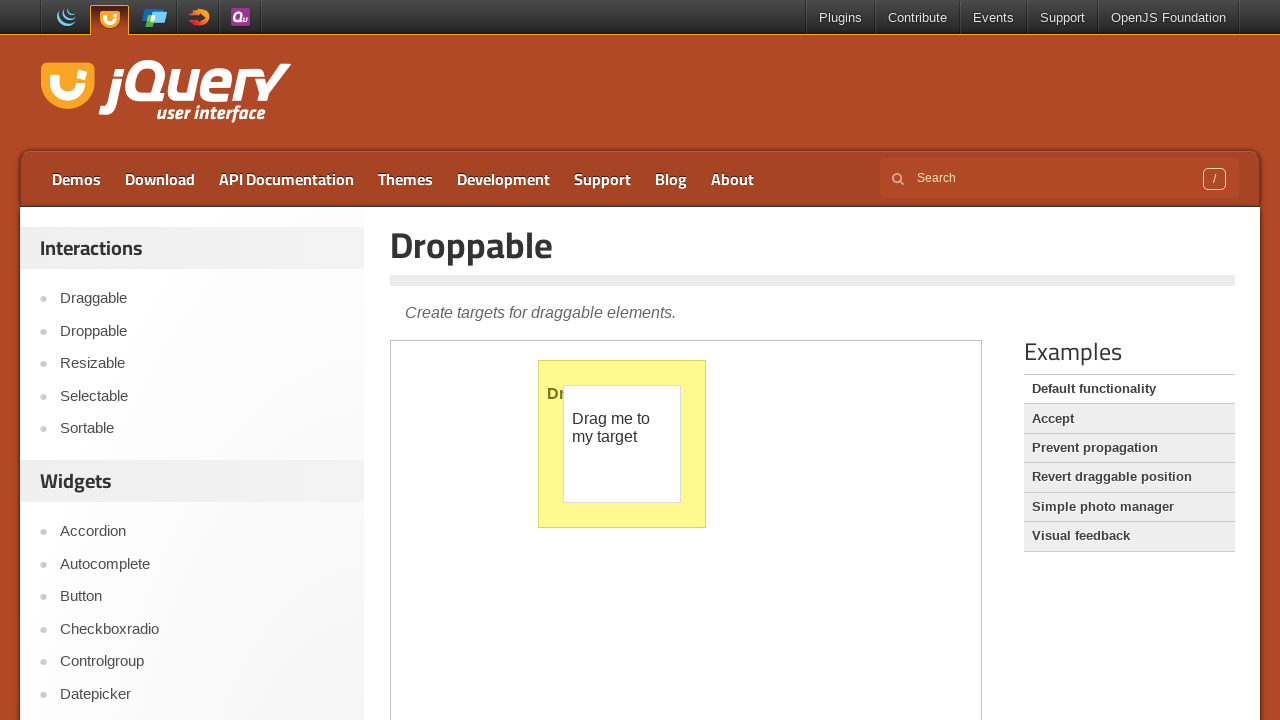